Tests clicking the new user registration button on the CMS portal using CSS selector

Starting URL: https://portaldev.cms.gov/portal/

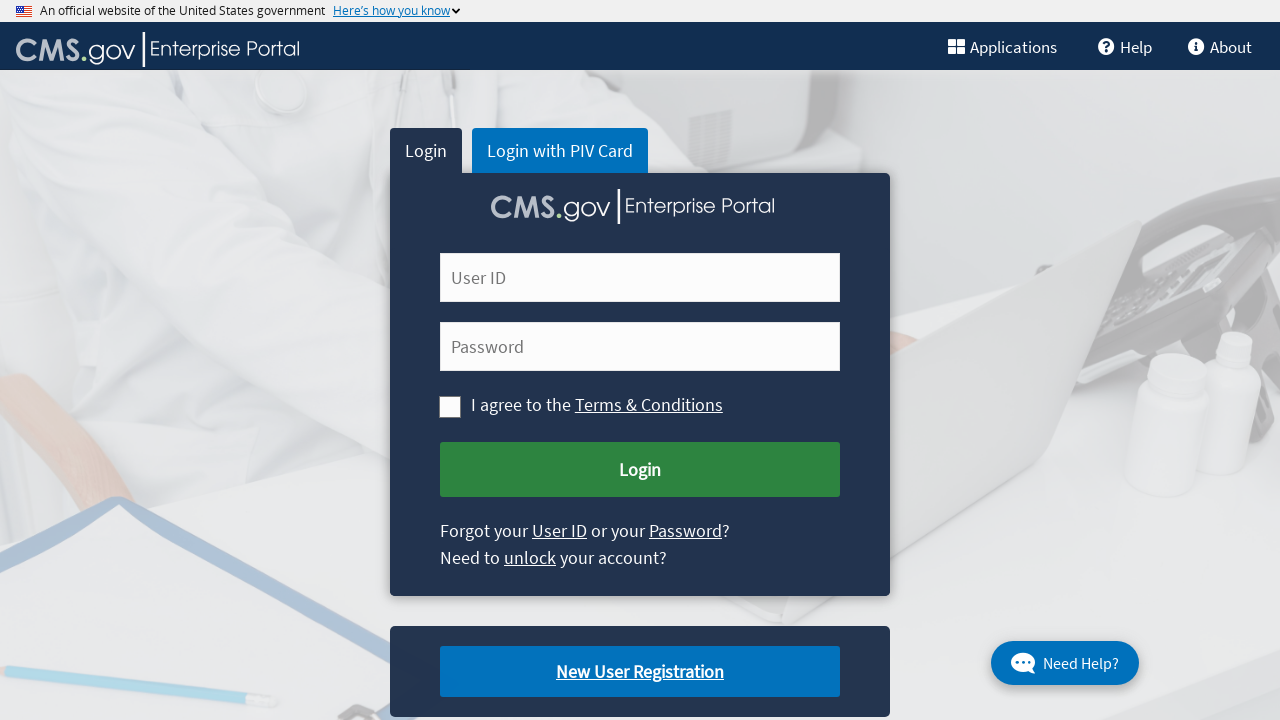

Navigated to CMS portal homepage
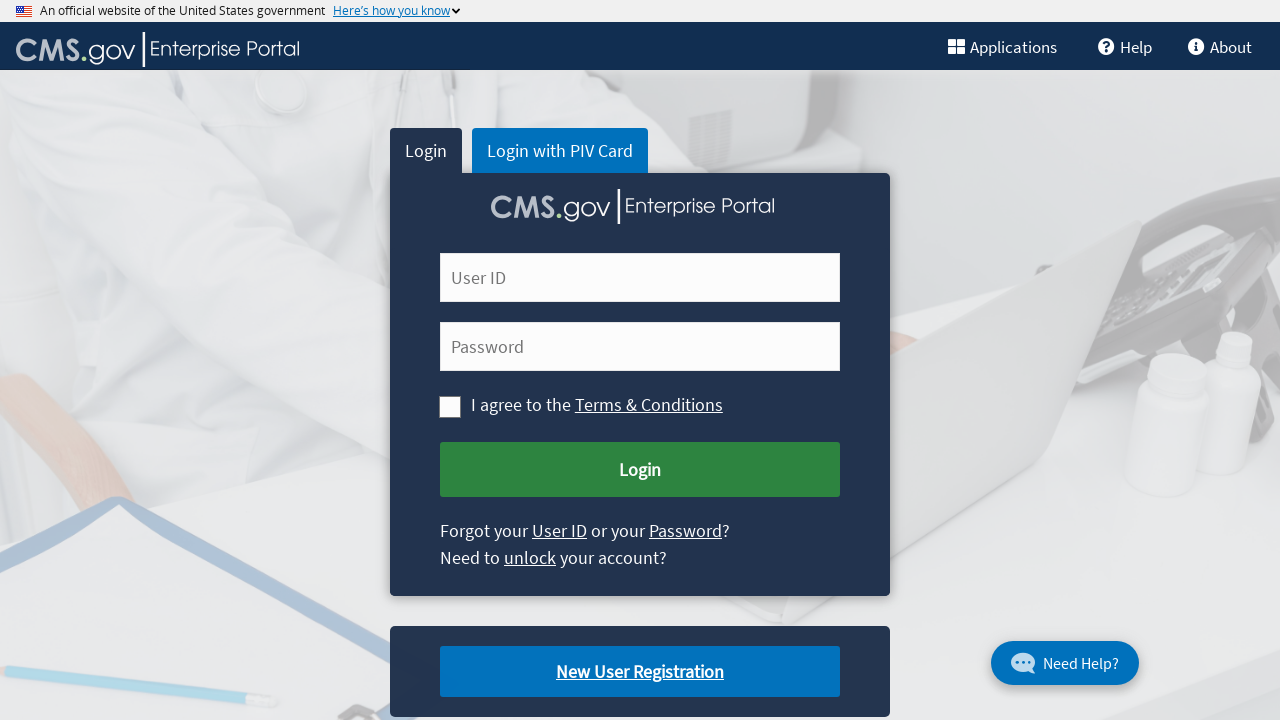

Clicked the new user registration button using CSS selector at (640, 672) on a.cms-newuser-reg
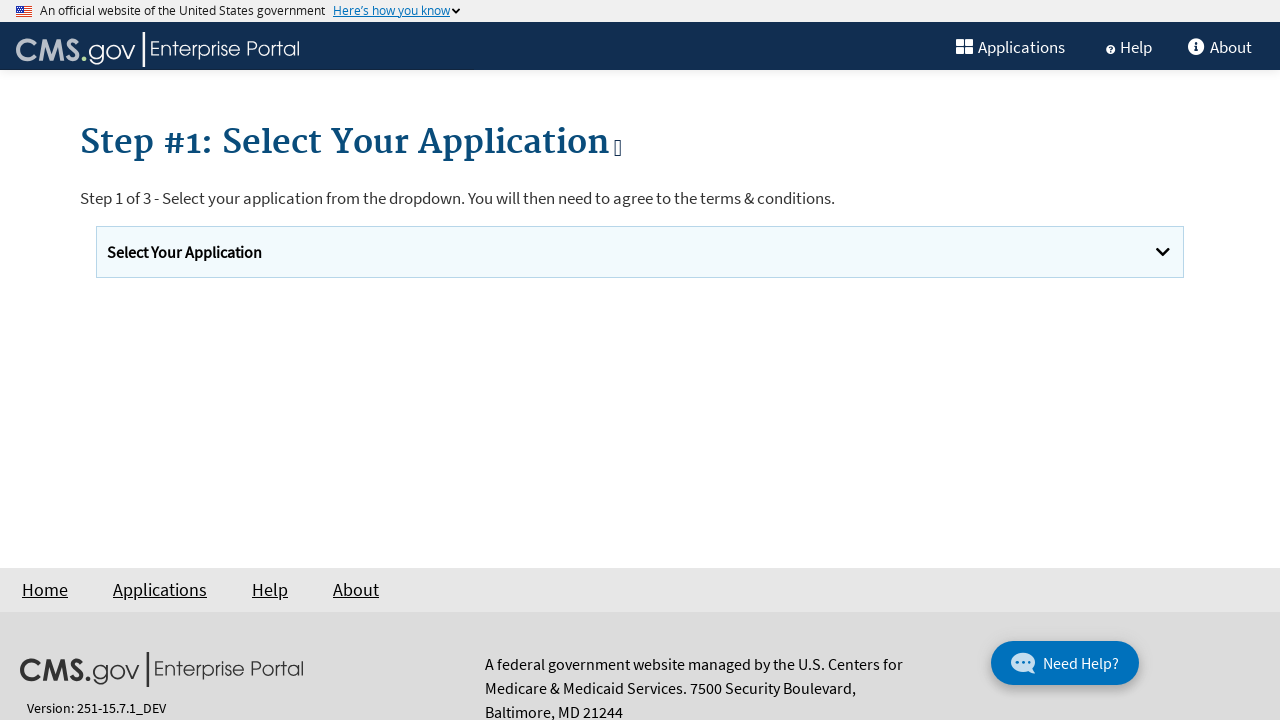

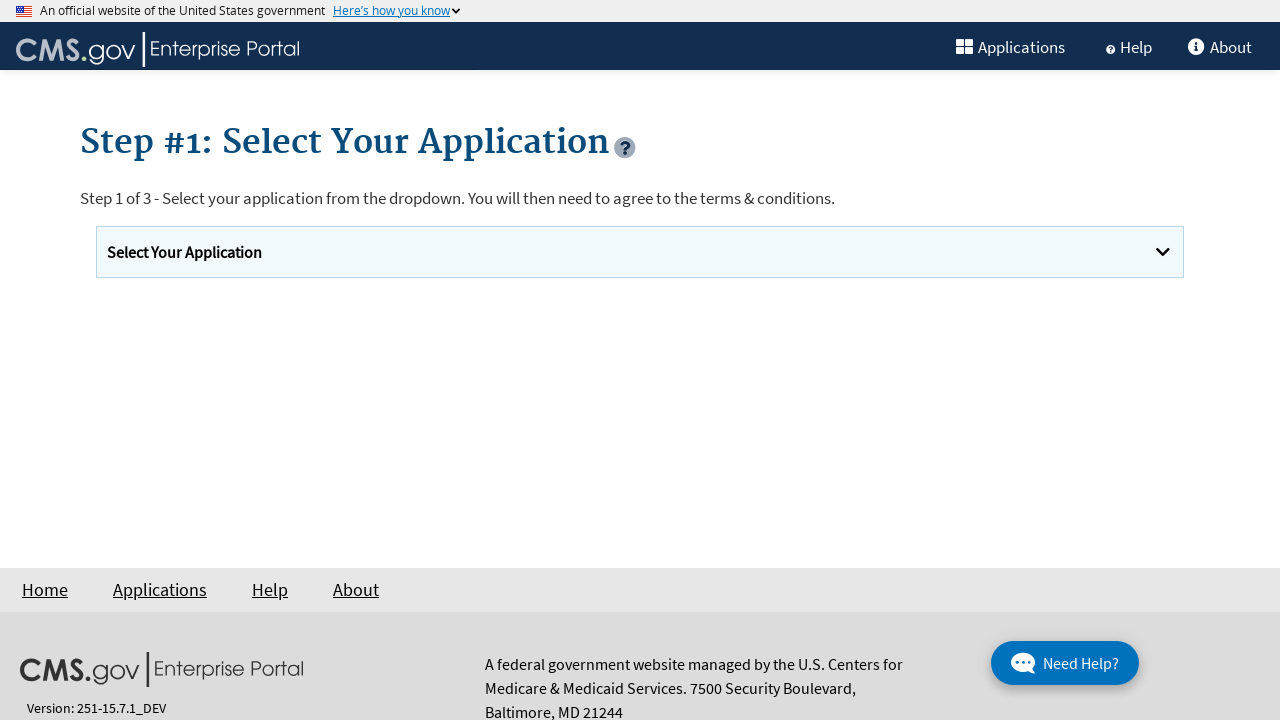